Tests scroll functionality by scrolling to bottom, verifying subscription text, clicking scroll up arrow, and verifying header text

Starting URL: https://www.automationexercise.com/

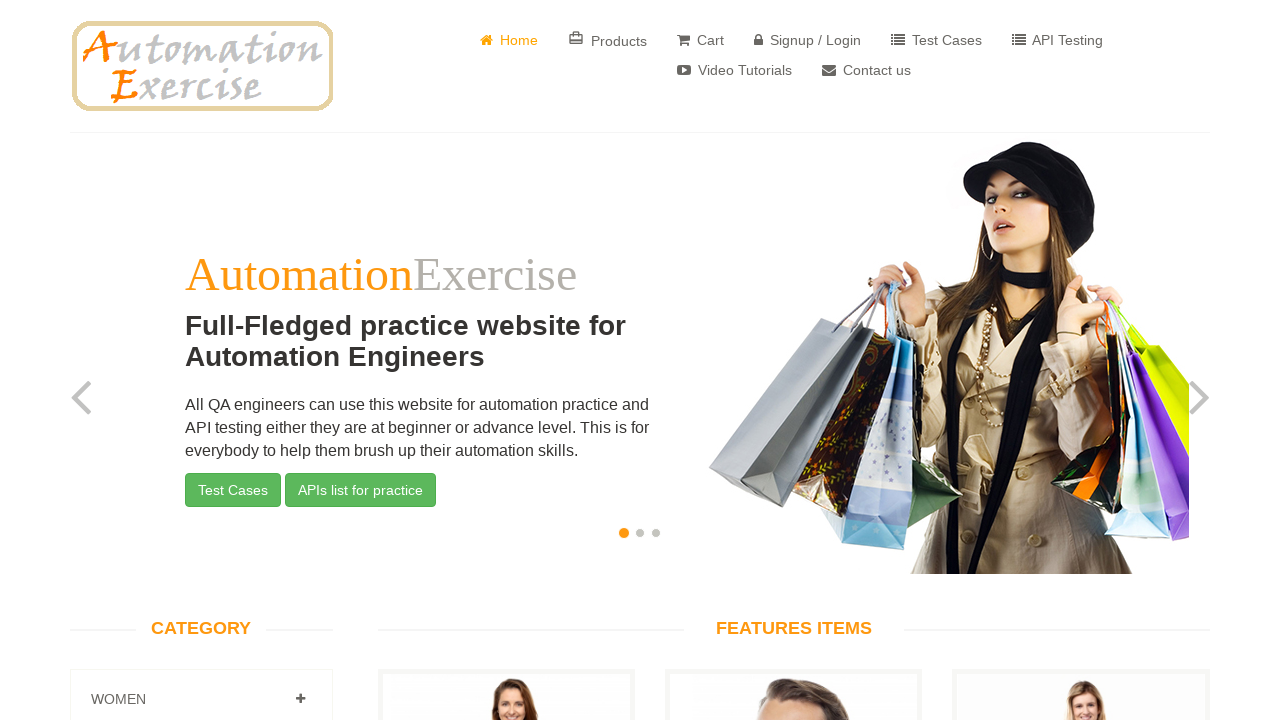

Waited for body element to load on home page
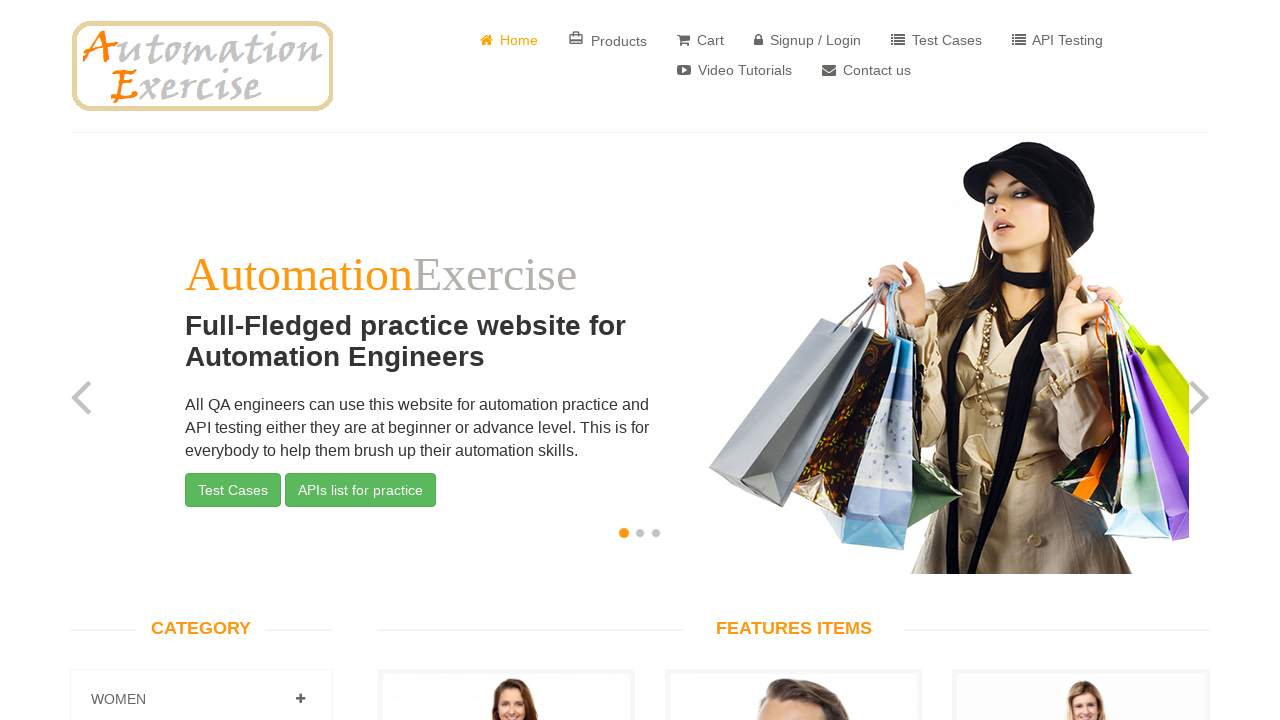

Scrolled down to bottom of page
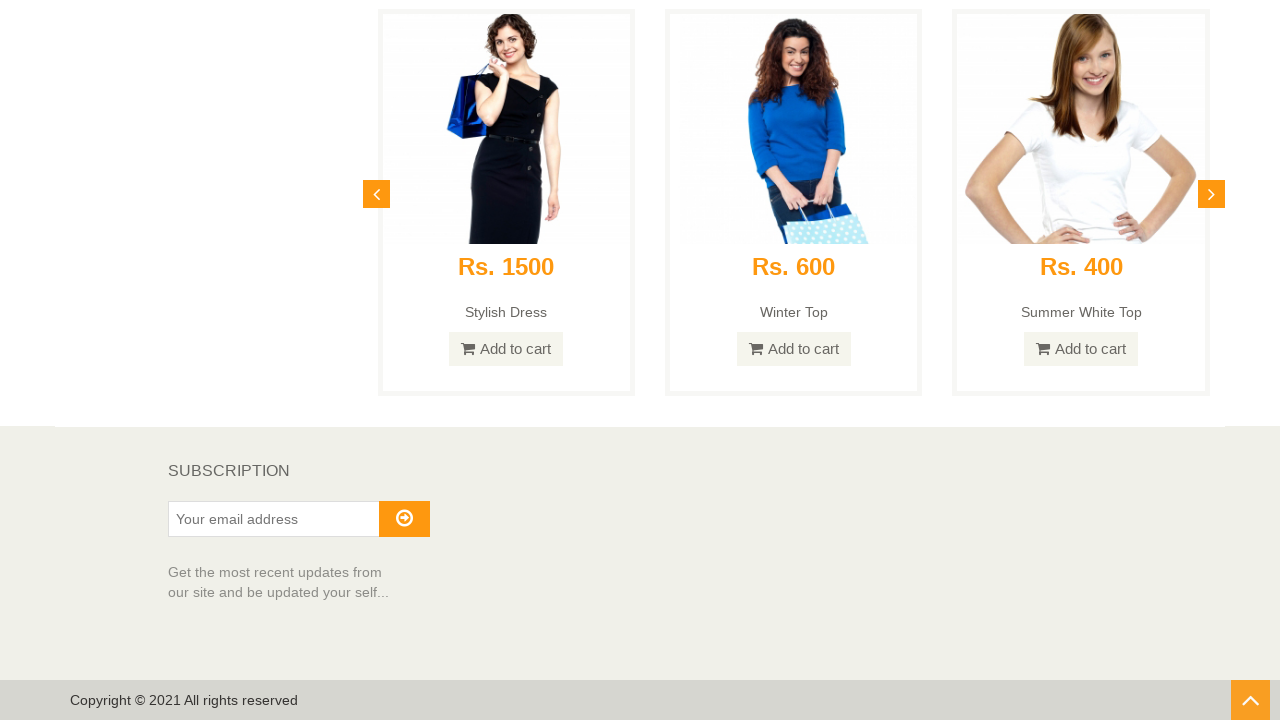

Verified SUBSCRIPTION text is visible
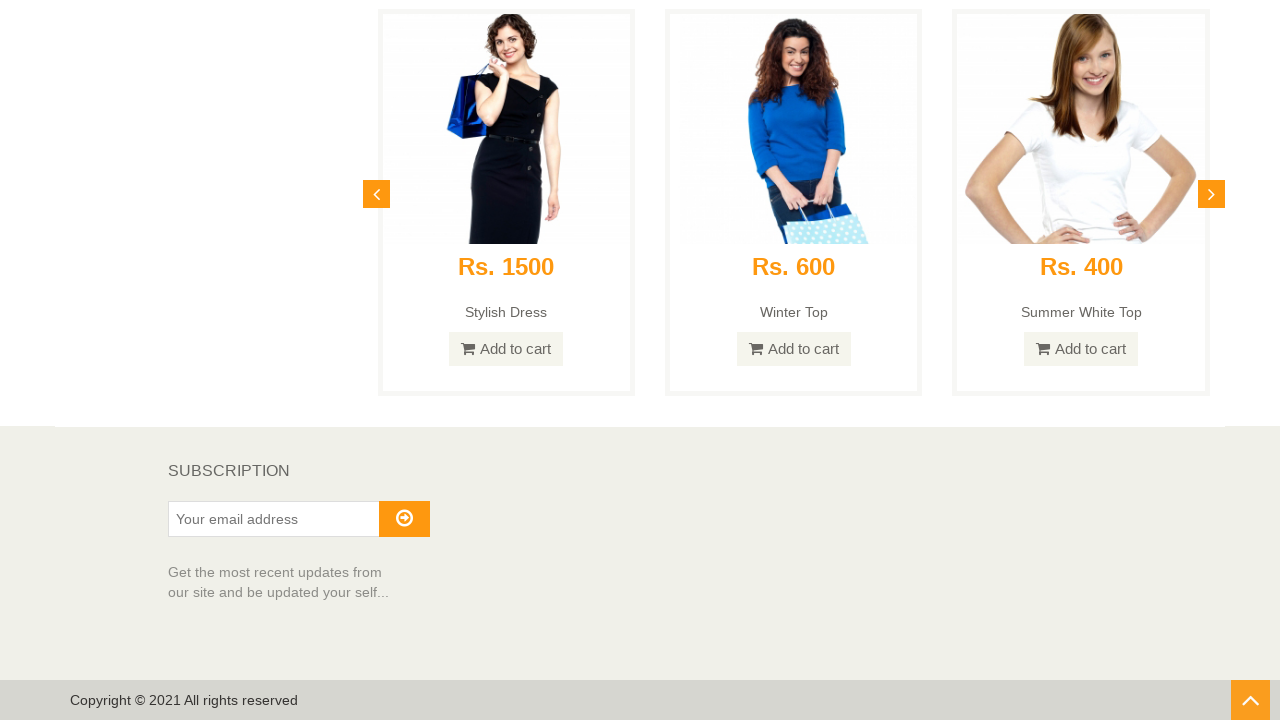

Clicked scroll up arrow button at (1250, 700) on #scrollUp
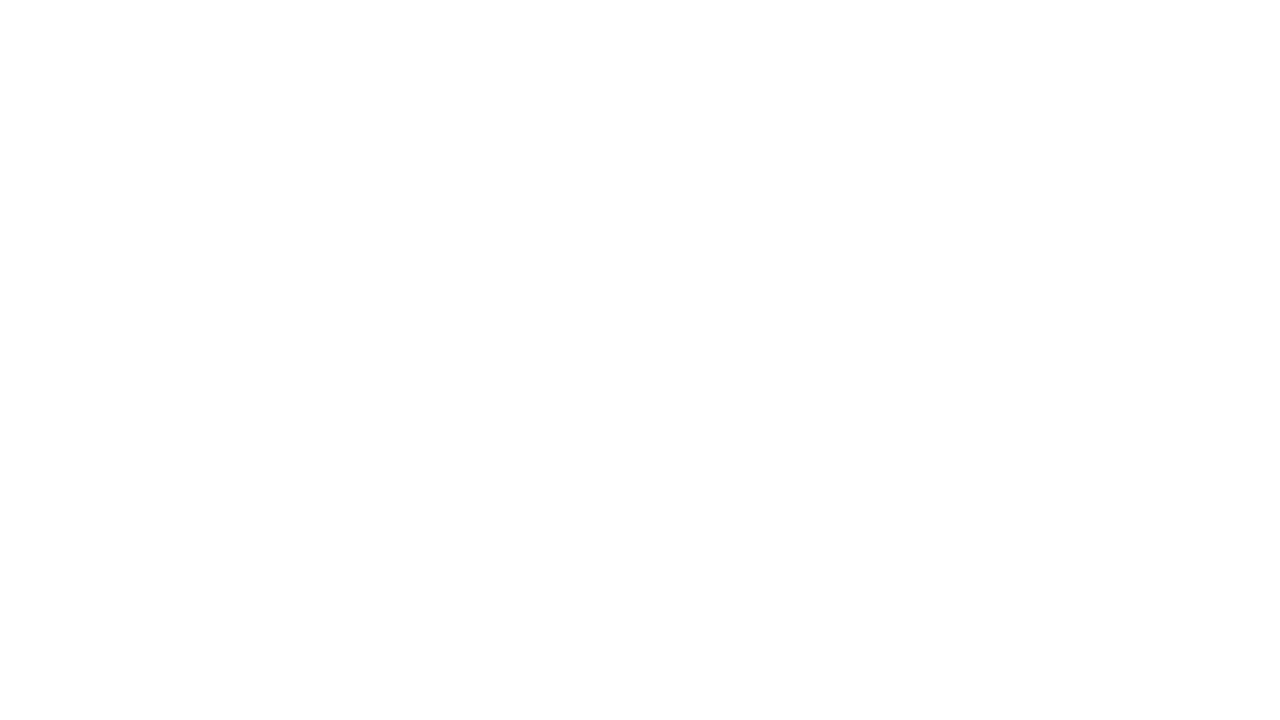

Verified header text is visible after scrolling up
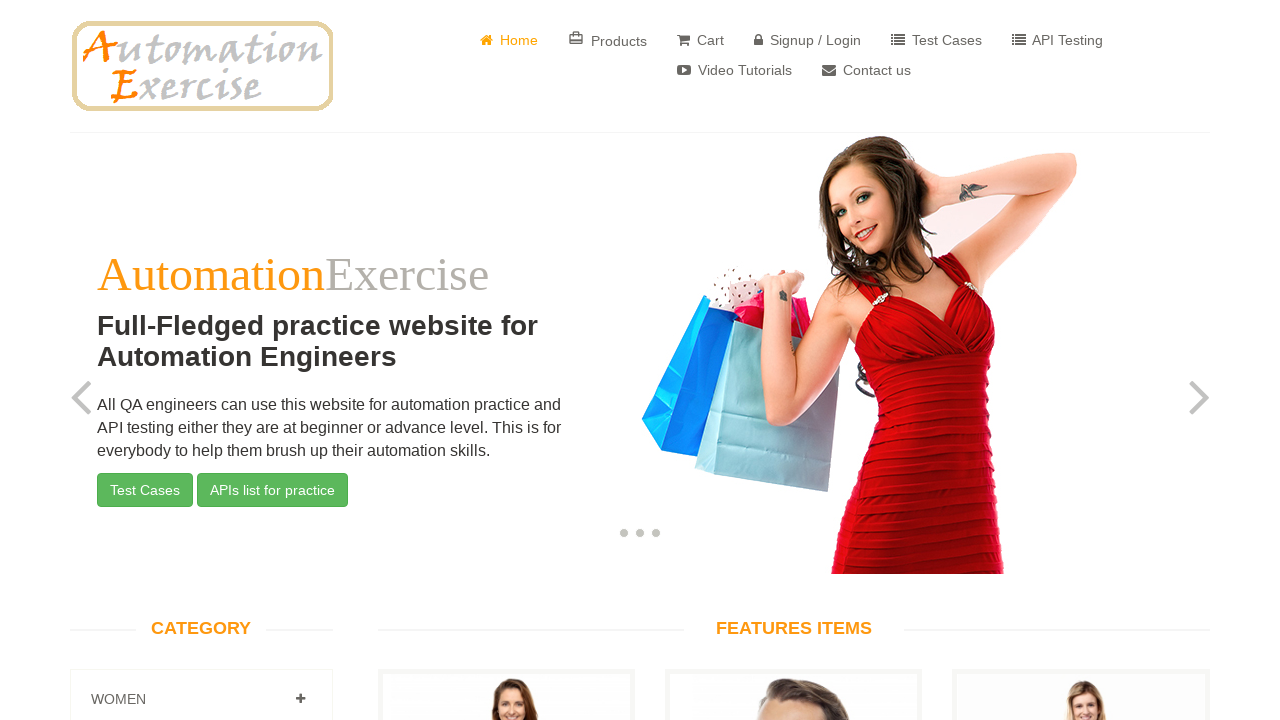

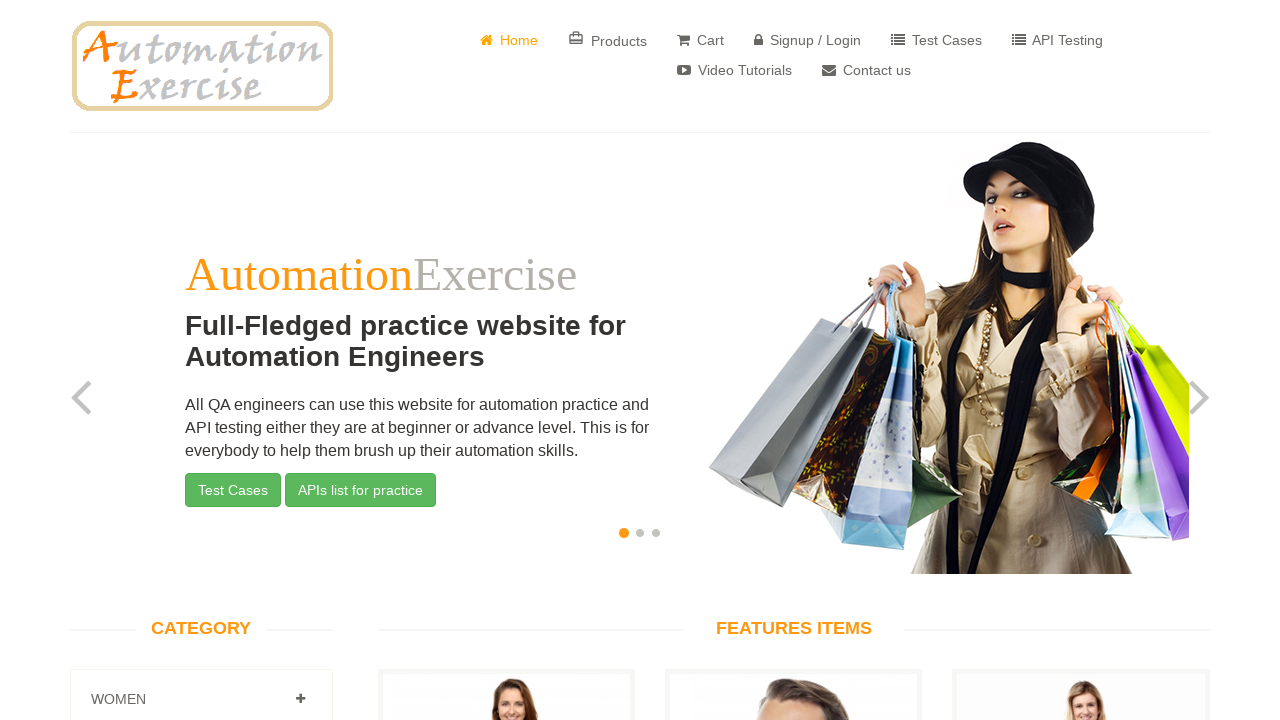